Tests different types of JavaScript alerts (simple, confirmation, and prompt) by triggering them and interacting with accept, dismiss, and text input

Starting URL: http://demo.automationtesting.in/Alerts.html

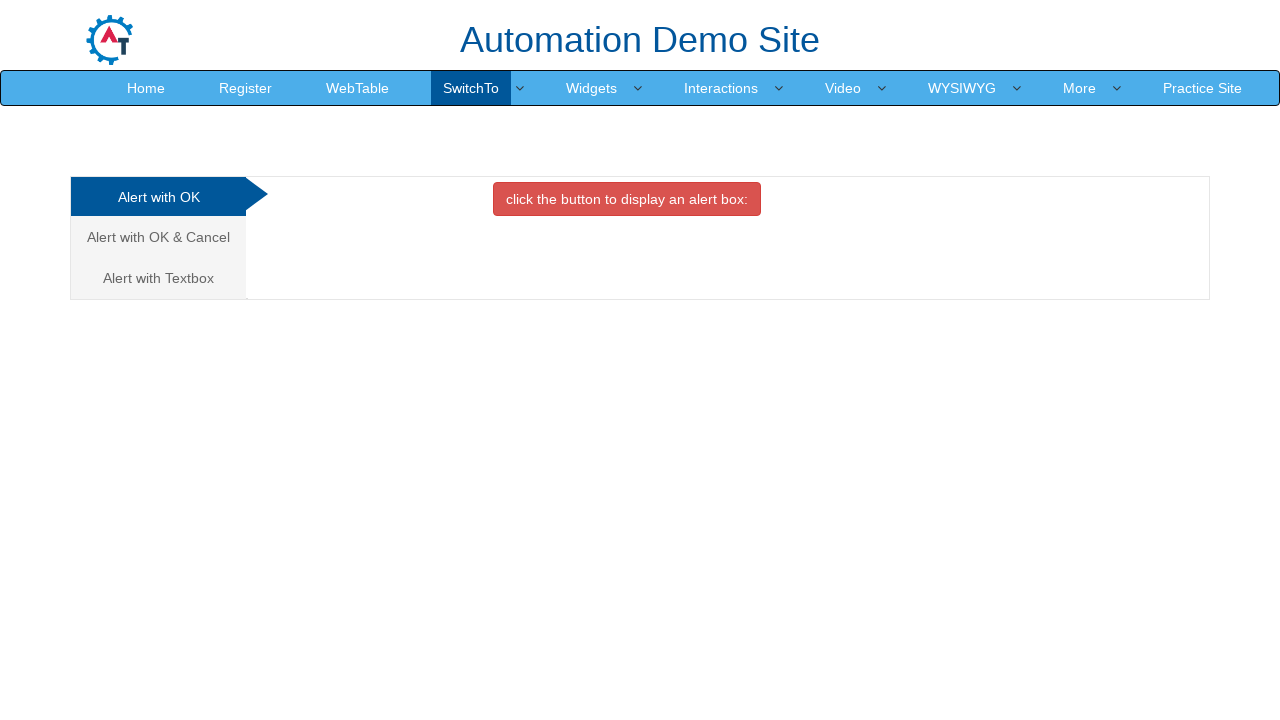

Clicked button to display simple alert at (627, 199) on xpath=//button[contains(text(),'button to display')]
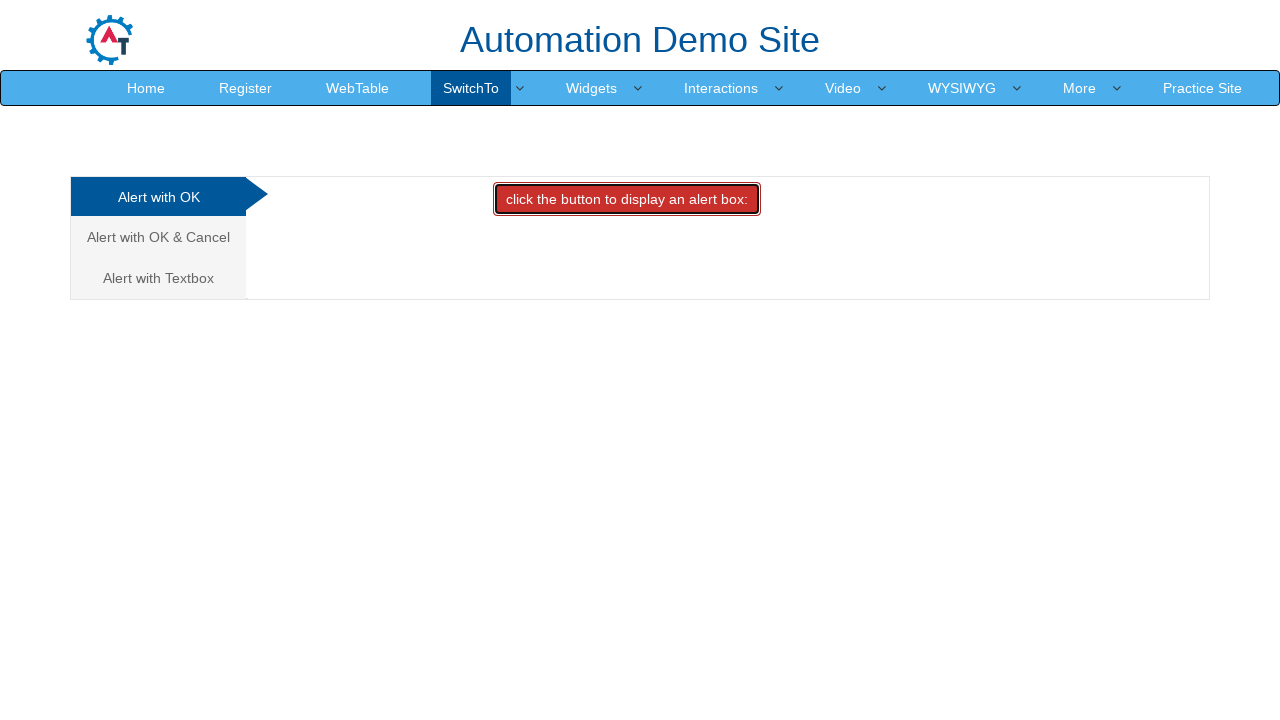

Set up handler to accept simple alert dialog
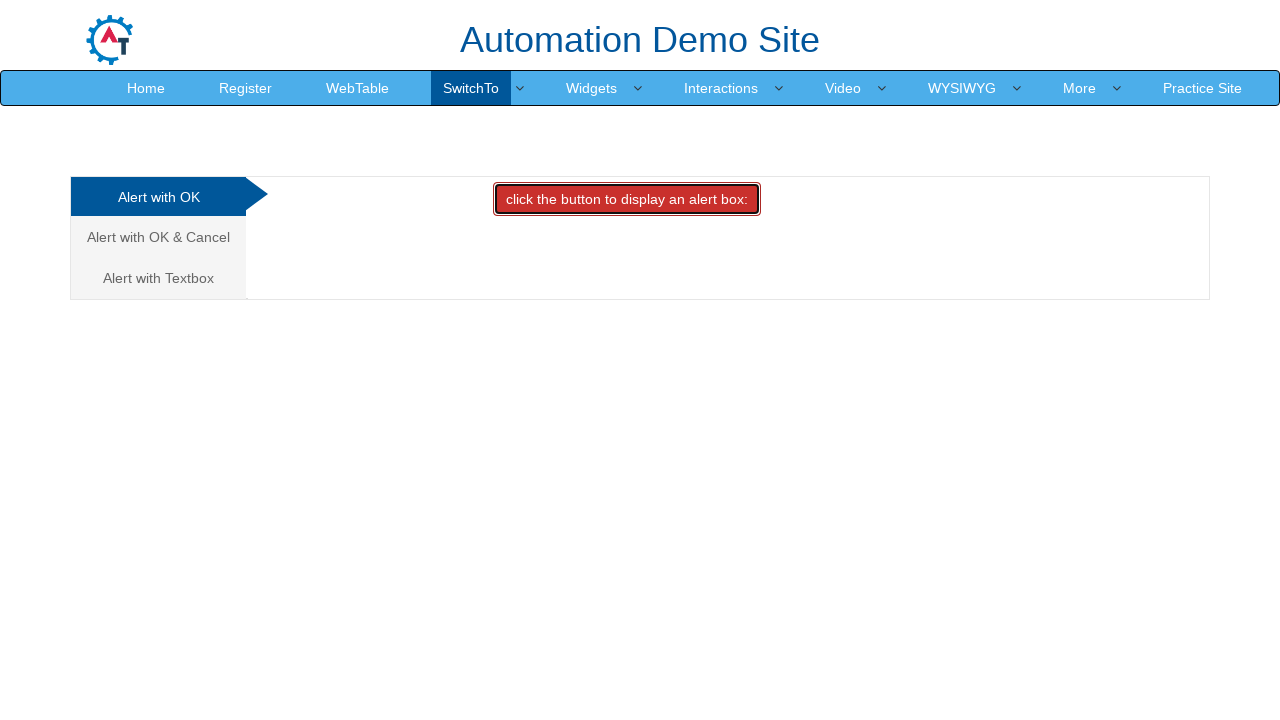

Clicked second analytics link to navigate to confirmation alert at (158, 237) on (//a[@class='analystic'])[2]
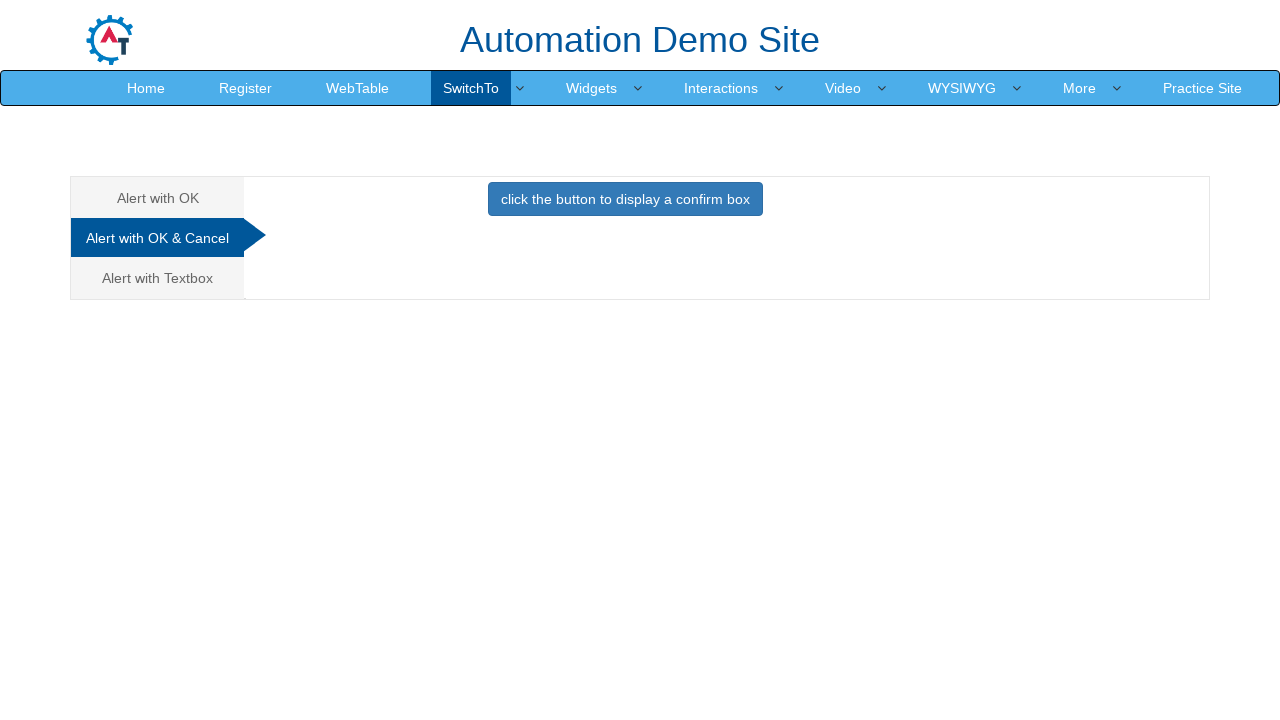

Clicked primary button to display confirmation alert at (625, 199) on xpath=//button[@class='btn btn-primary']
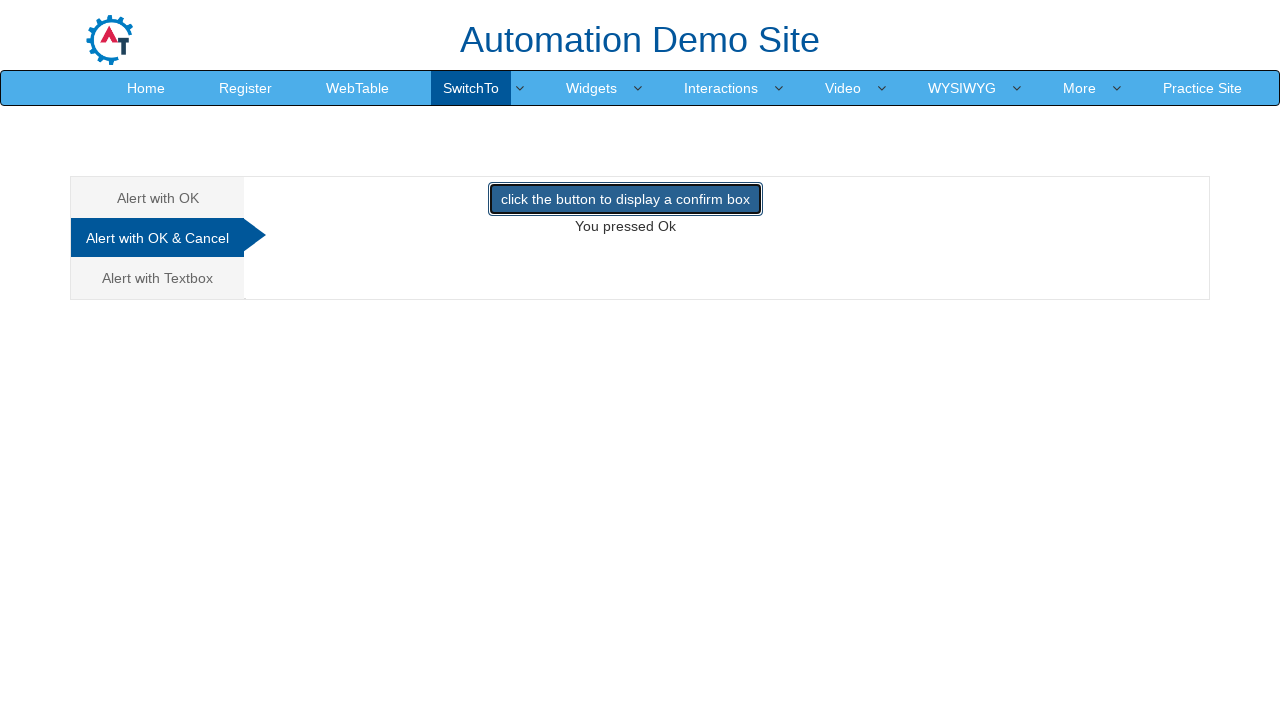

Set up handler to dismiss confirmation alert dialog
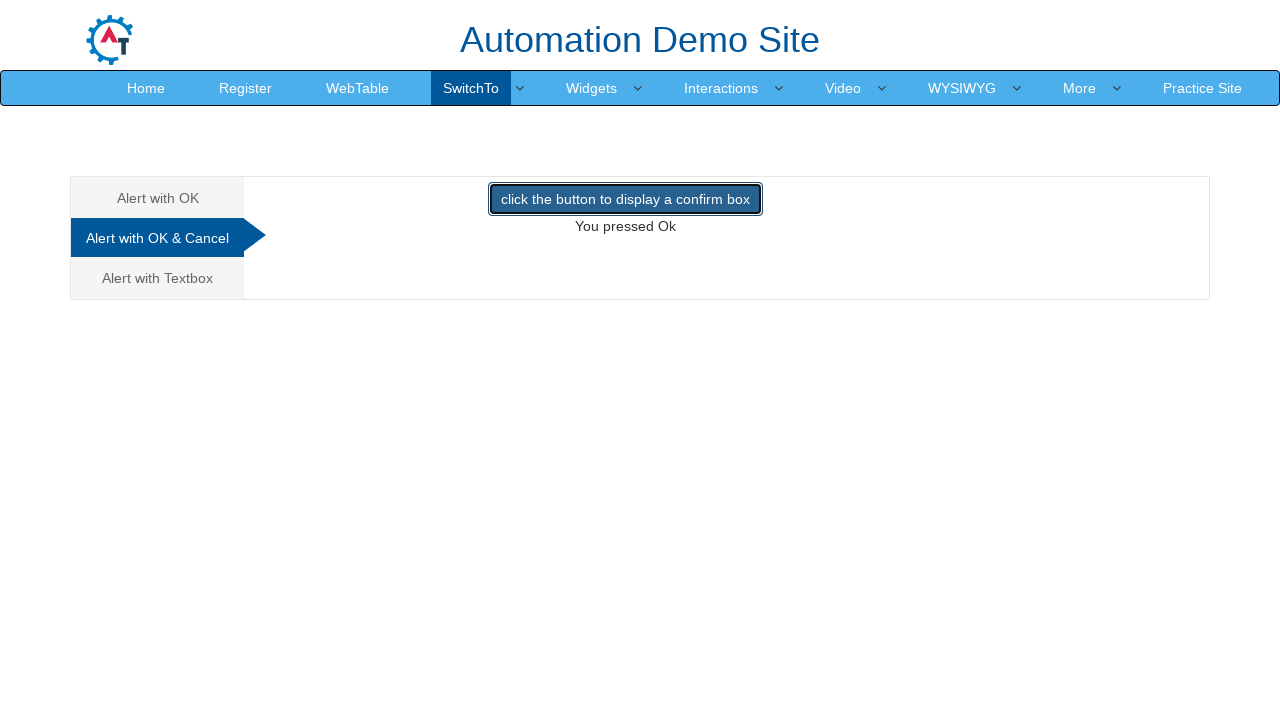

Clicked fourth Alert link to navigate to prompt alert at (158, 278) on (//a[contains(text(),'Alert')])[4]
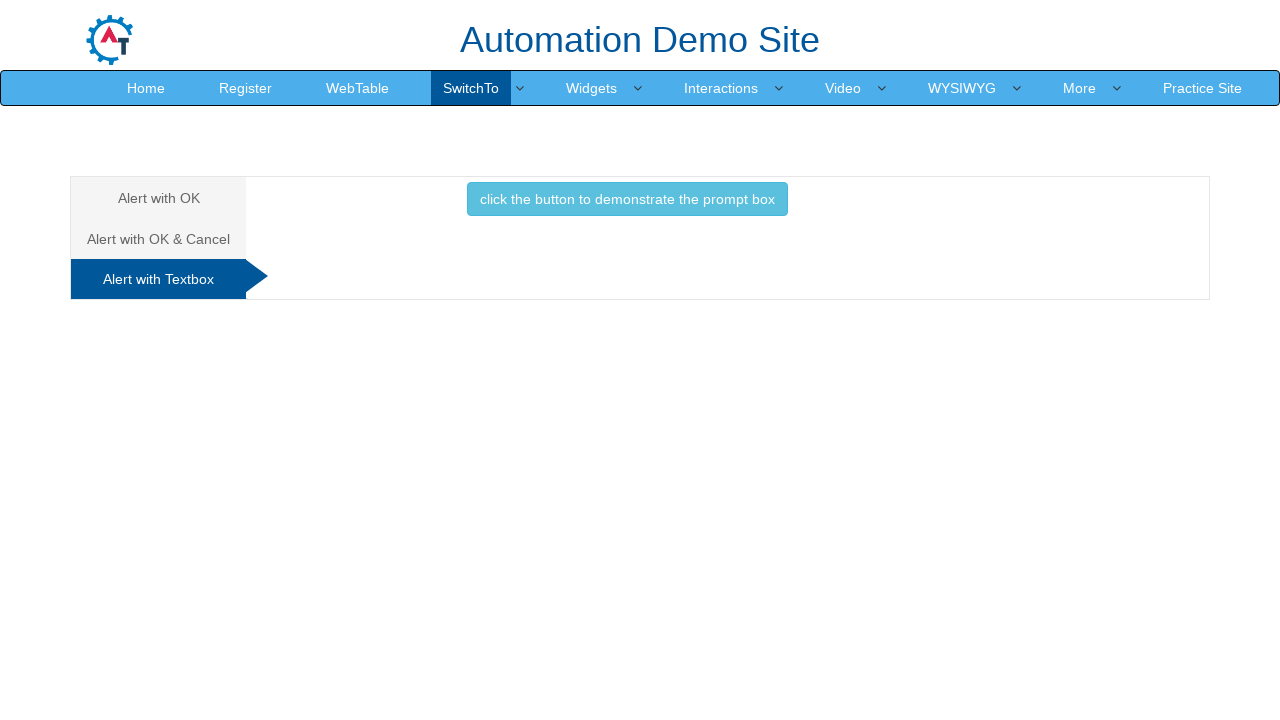

Clicked button to demonstrate prompt alert at (627, 199) on xpath=//button[contains(text(),' button to demonstrate')]
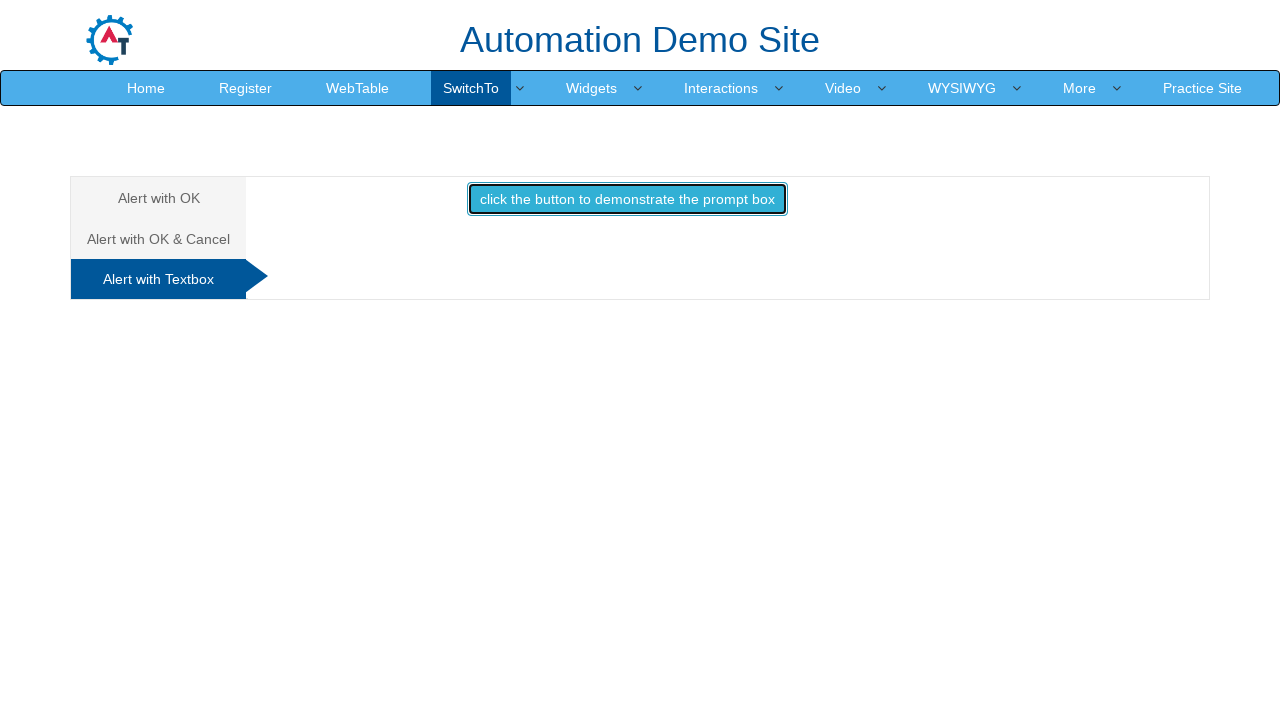

Set up handler to accept prompt alert with text 'yaswanth'
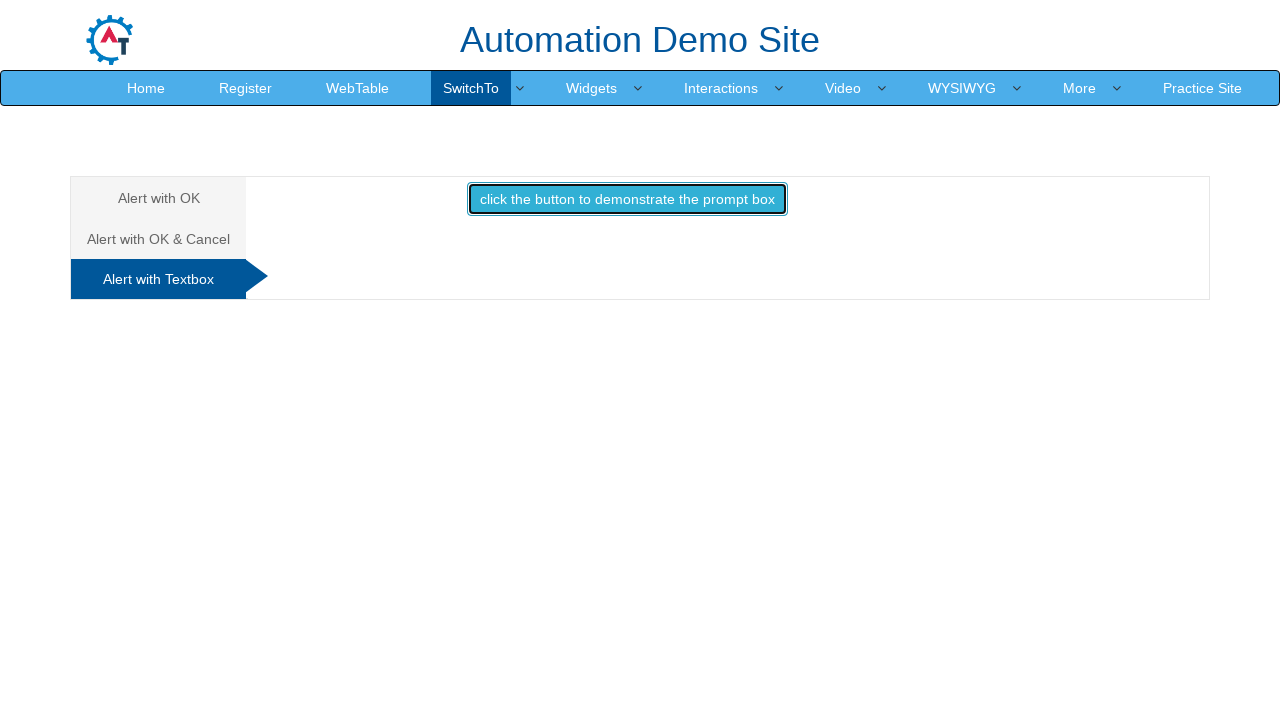

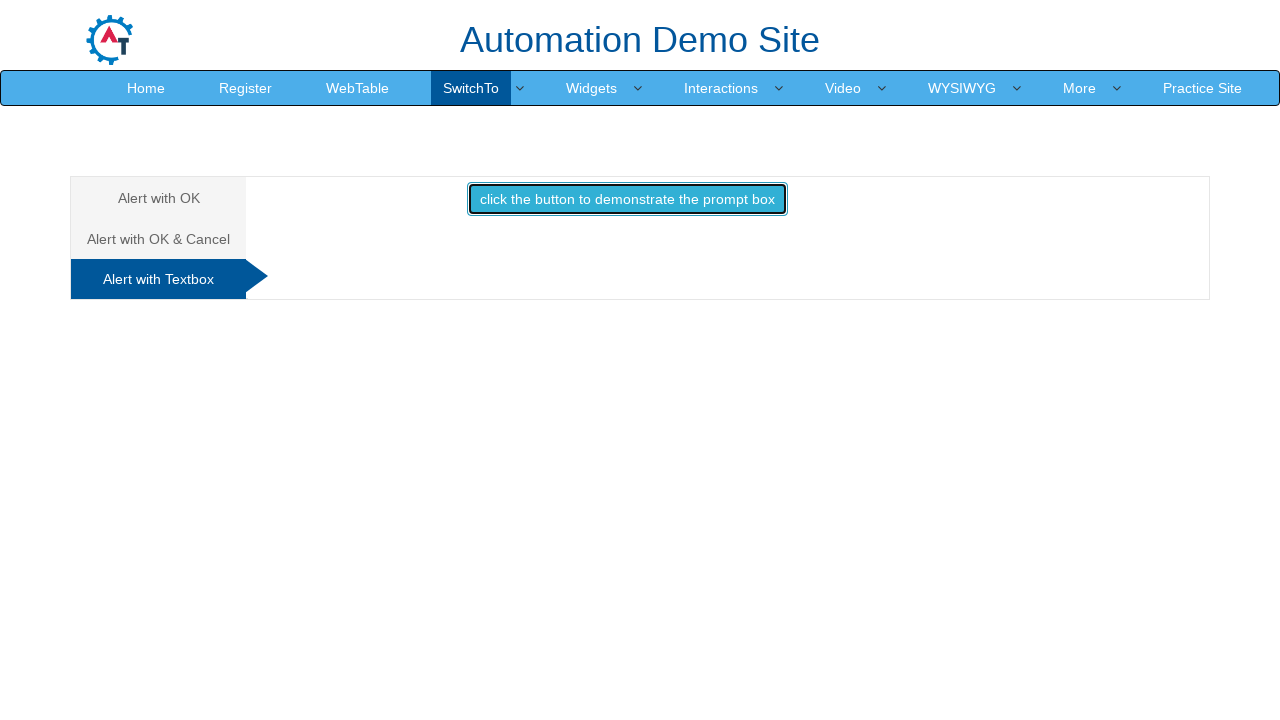